Submits a form by filling in user name, email, current address, and permanent address fields

Starting URL: https://demoqa.com/text-box

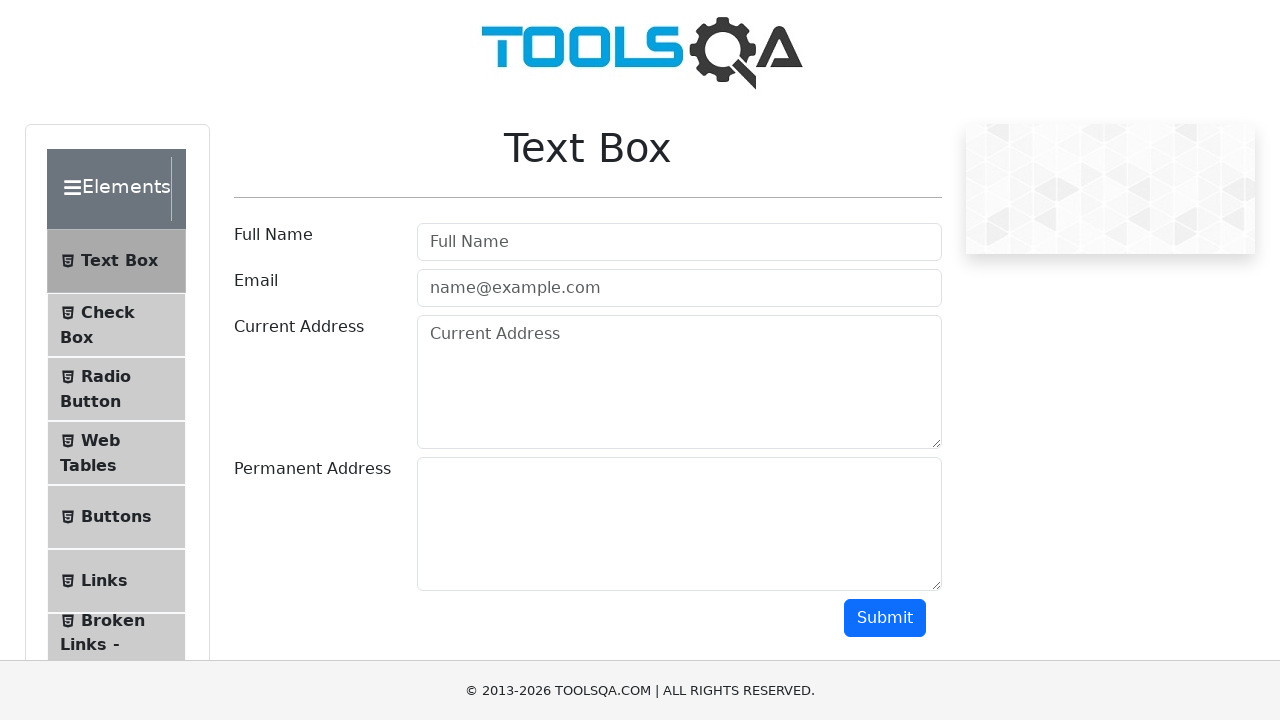

Filled user name field with 'John Smith' on #userName
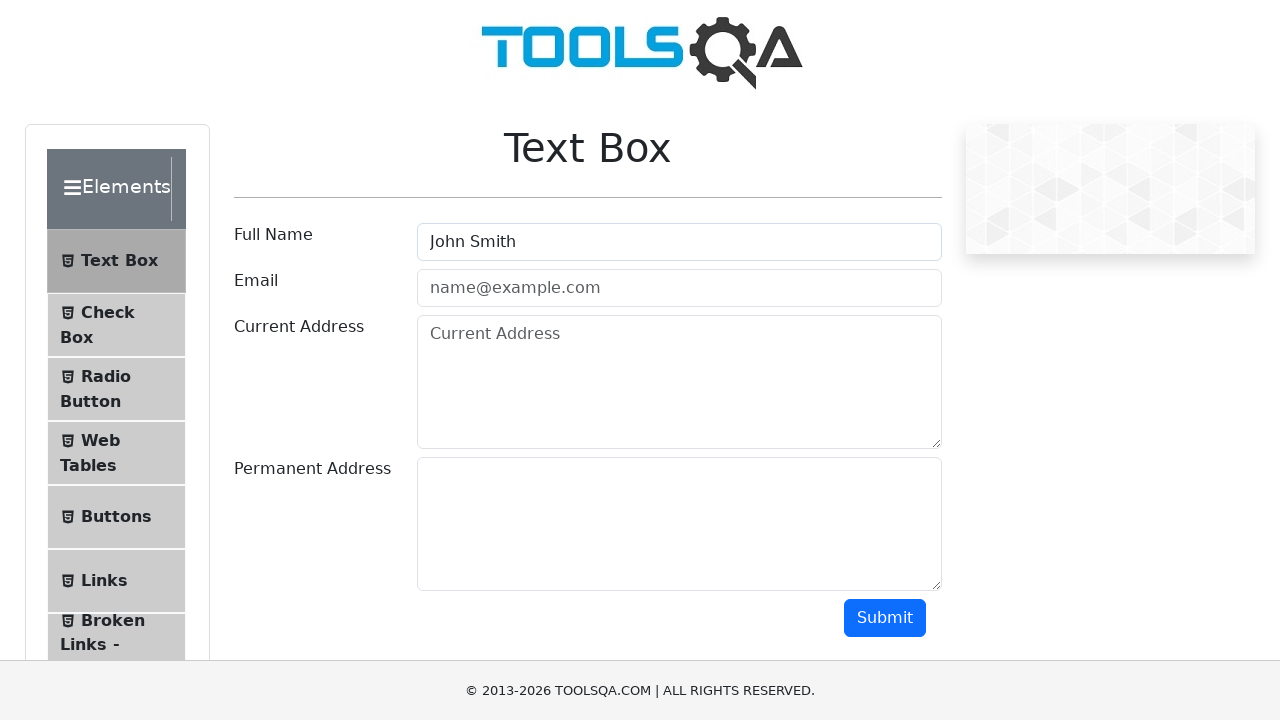

Filled email field with 'john.smith@example.com' on #userEmail
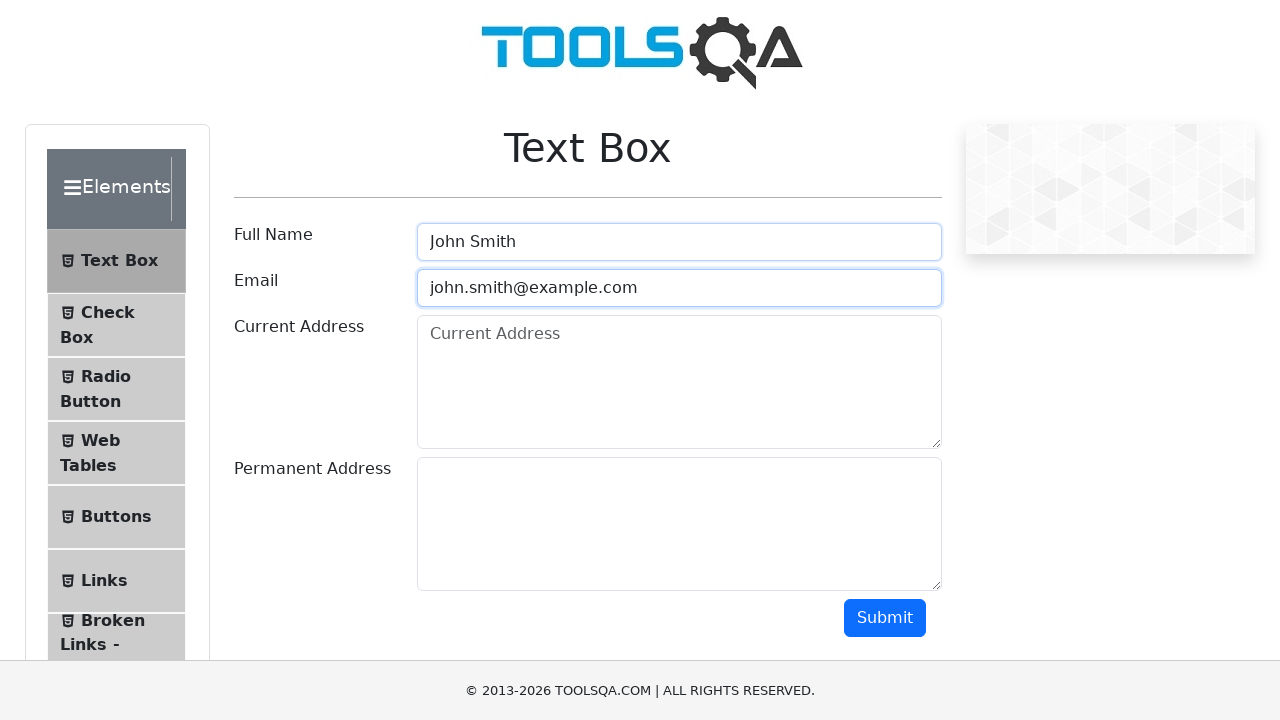

Filled current address field with '123 Main Street, New York, NY' on #currentAddress
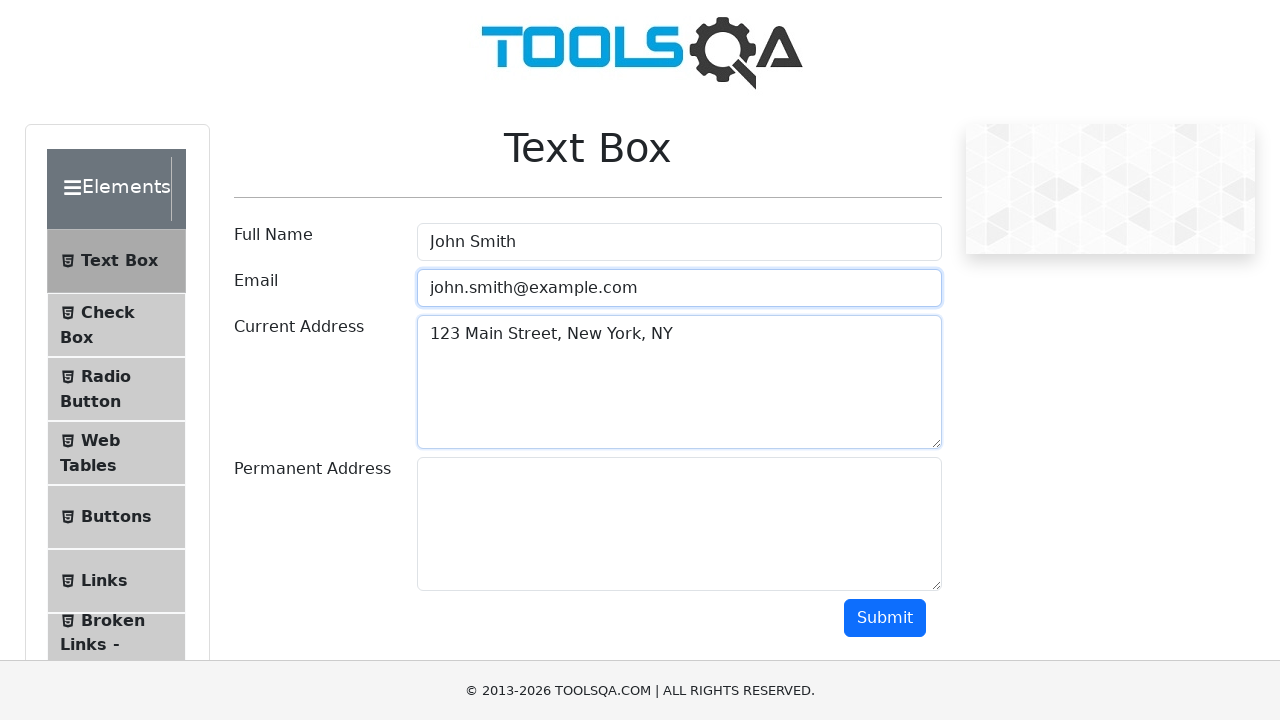

Filled permanent address field with '456 Oak Avenue, Boston, MA' on #permanentAddress
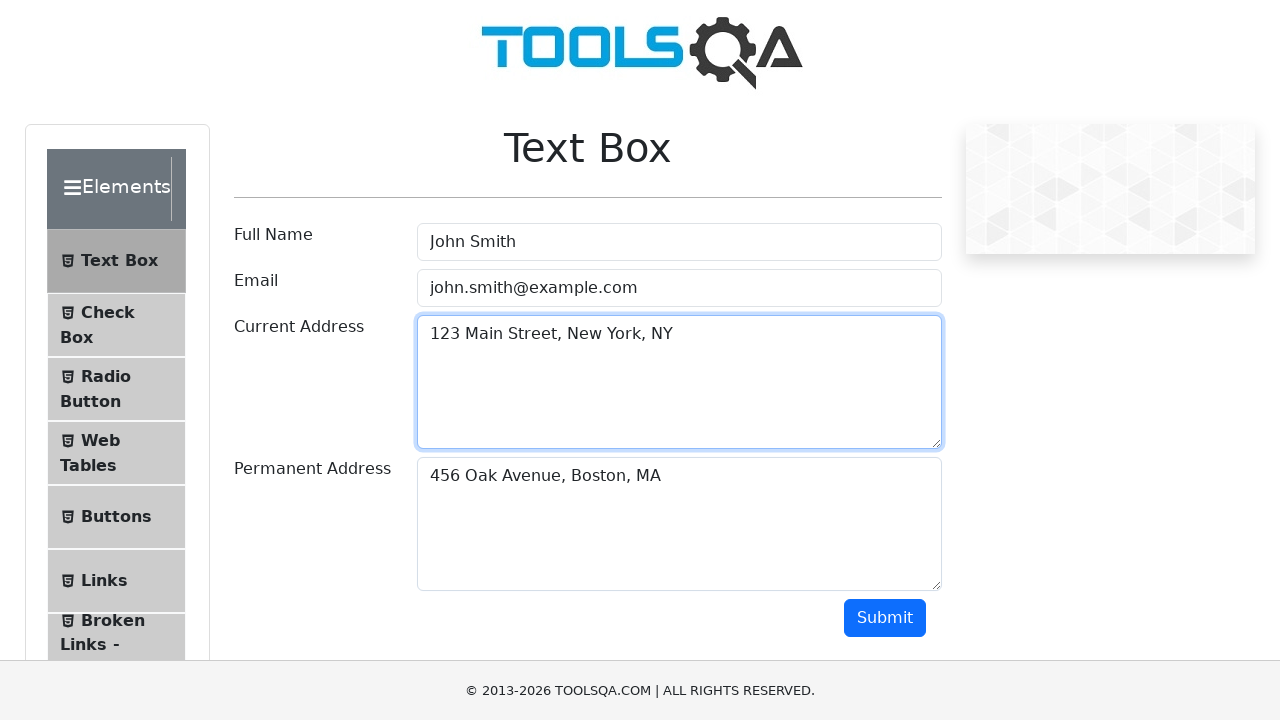

Clicked submit button to submit the form at (885, 618) on #submit
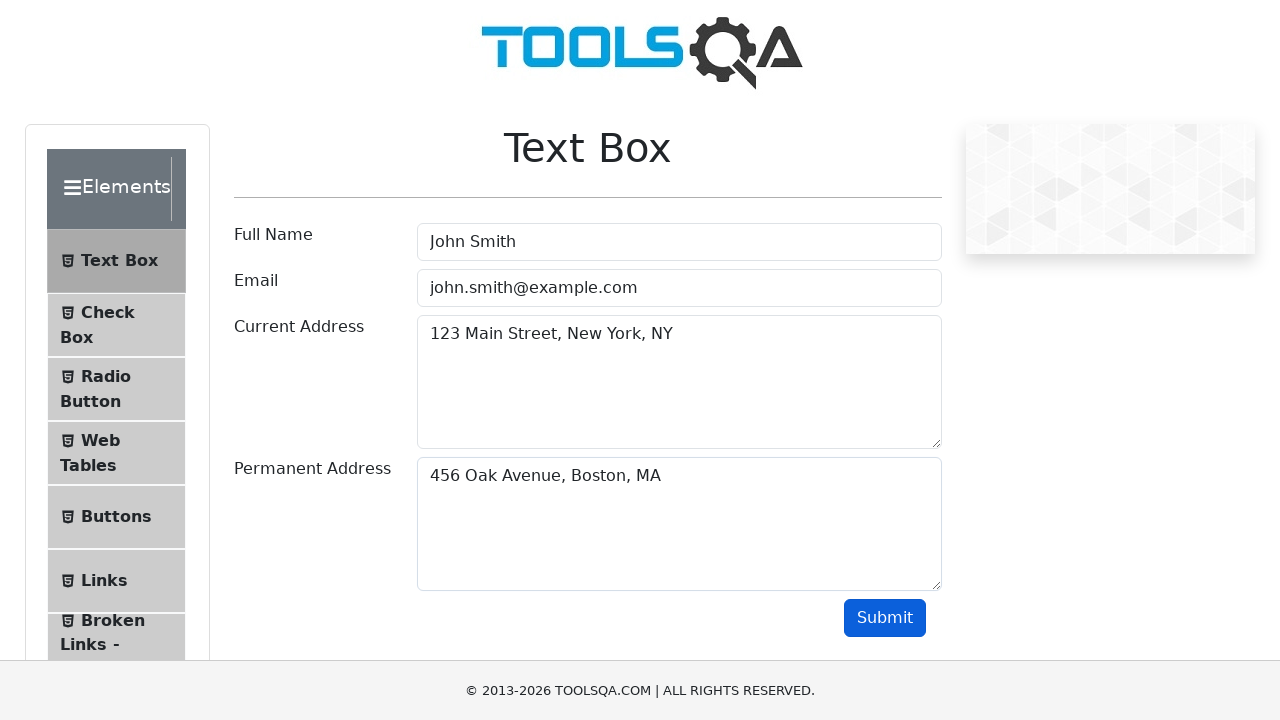

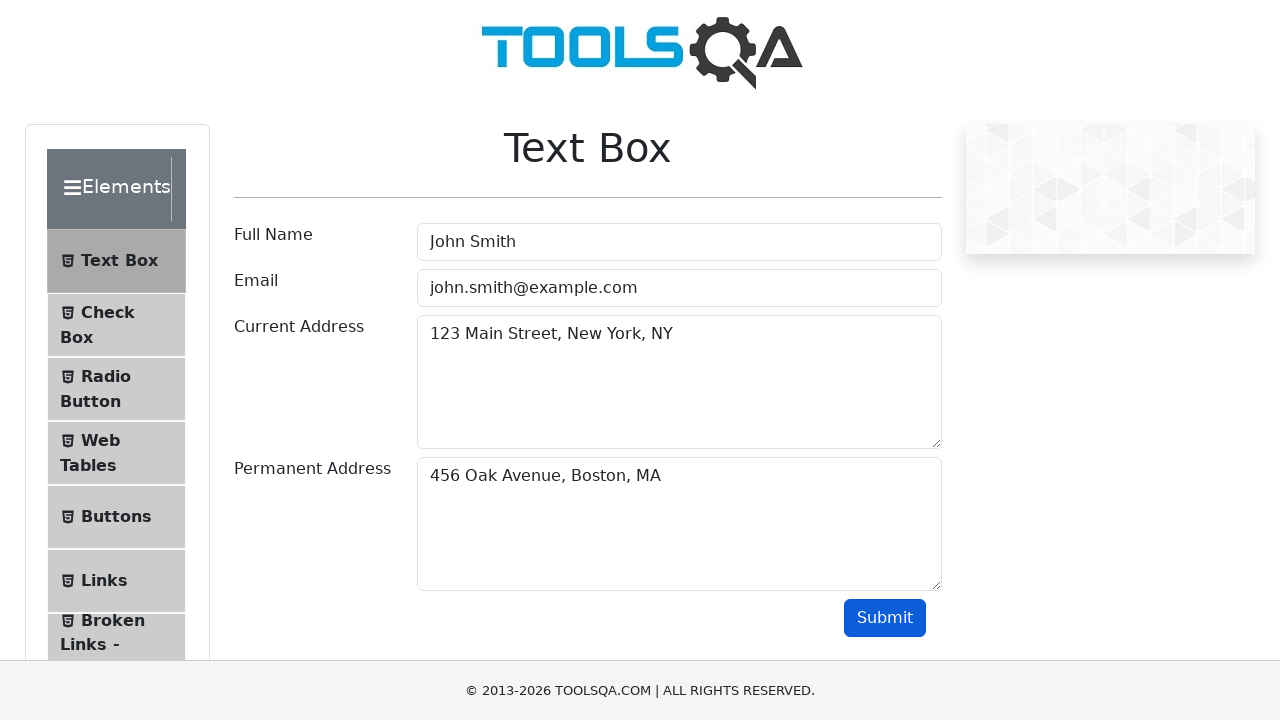